Tests date range picker by filling start and end date fields and clicking the calculate button to get the date range result.

Starting URL: https://testautomationpractice.blogspot.com/

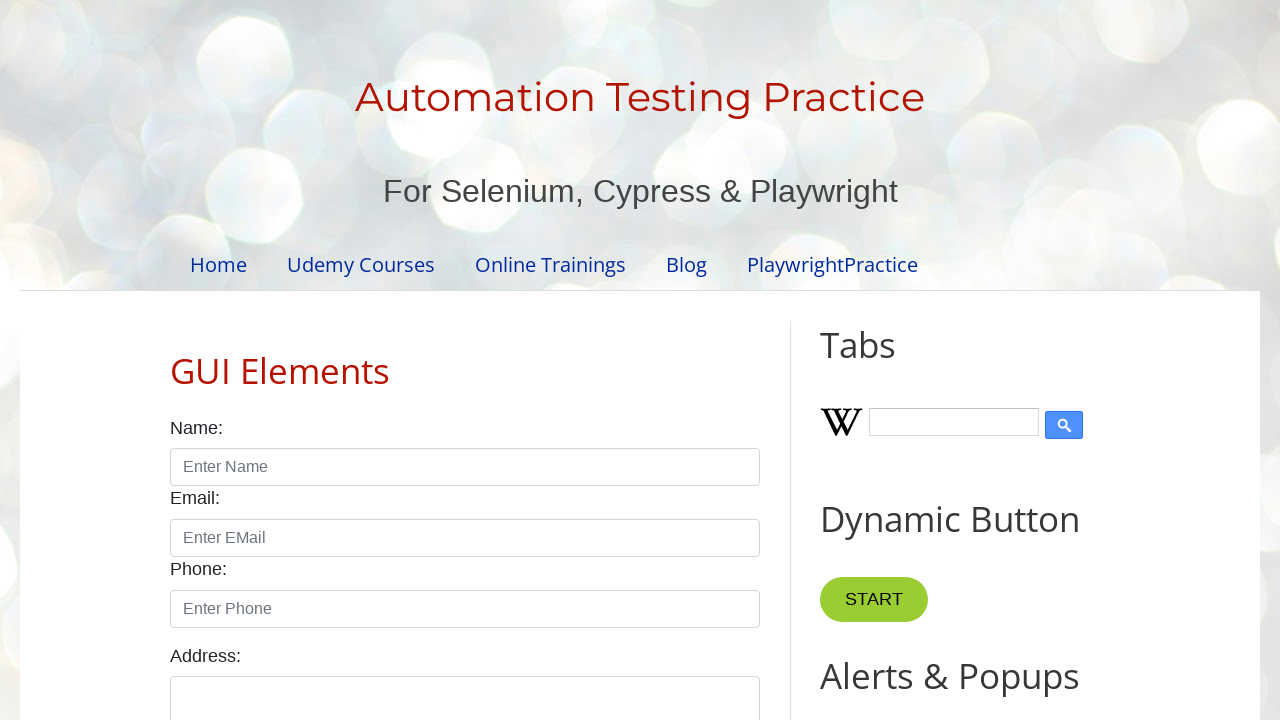

Filled start date field with '21-09-1996' on internal:attr=[placeholder="Start Date"i]
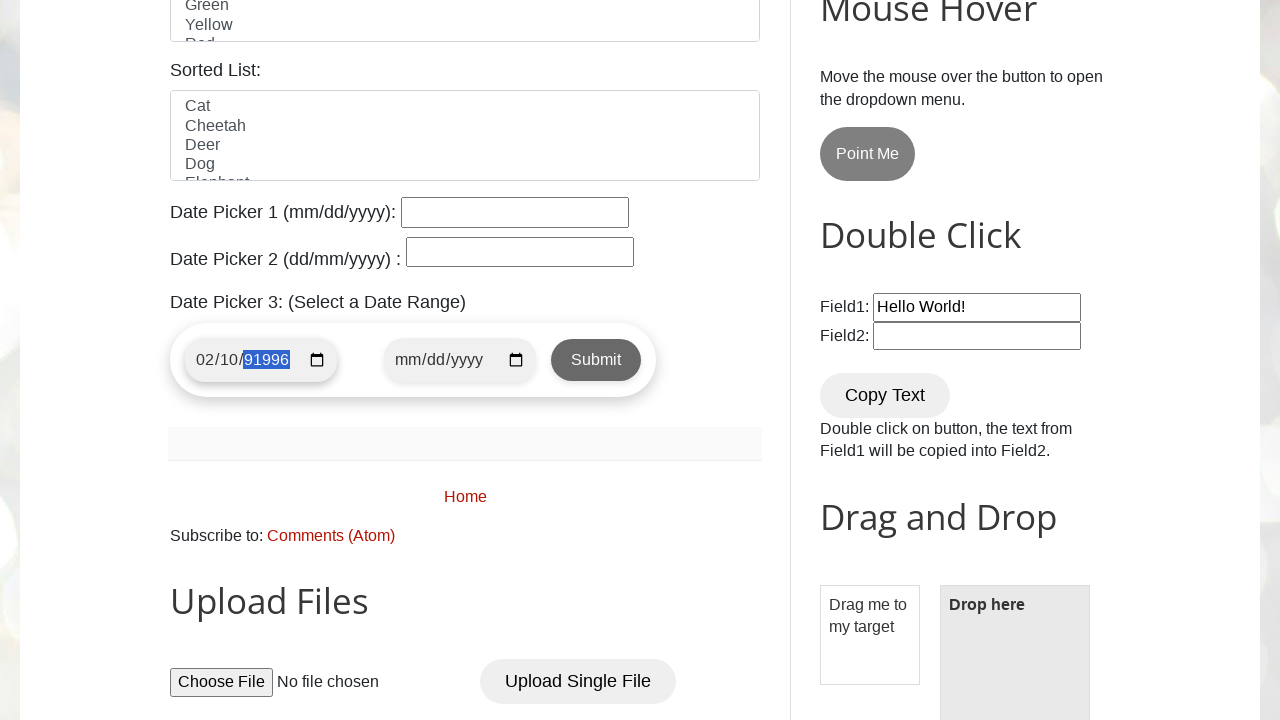

Filled end date field with '21-09-2026' on internal:attr=[placeholder="End Date"i]
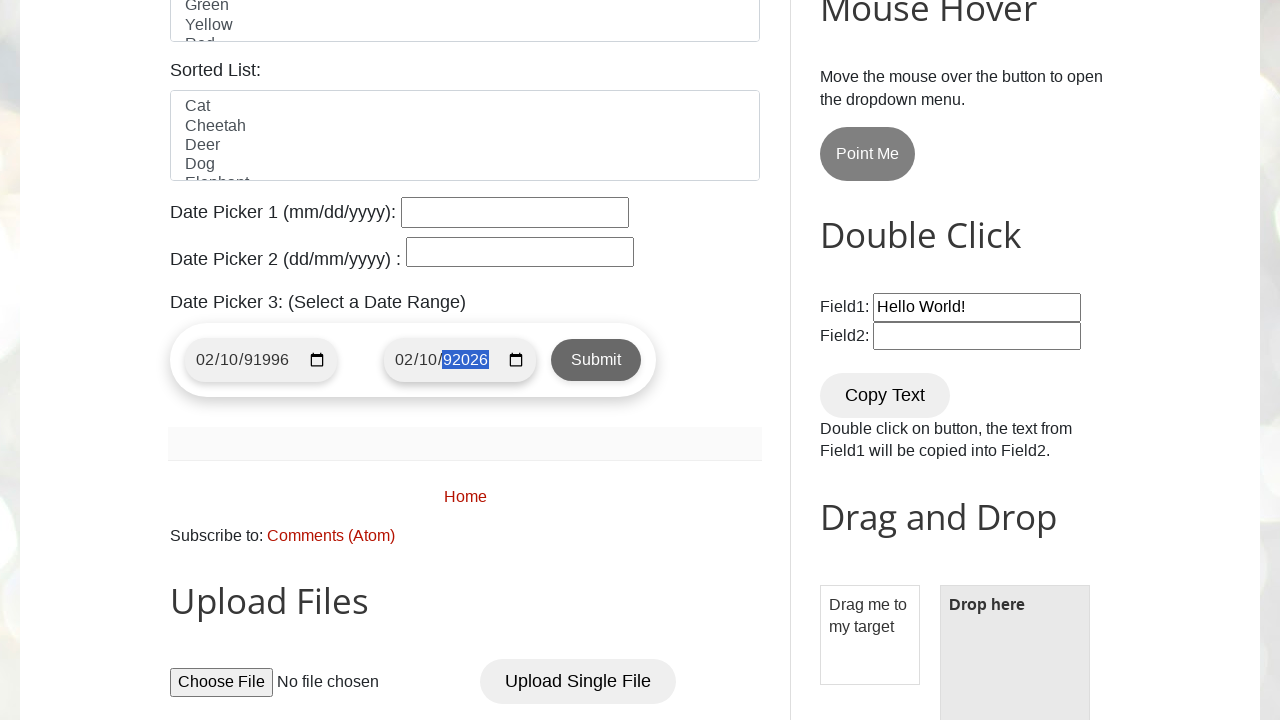

Clicked calculate range button at (596, 360) on xpath=//button[@onclick='calculateRange()']
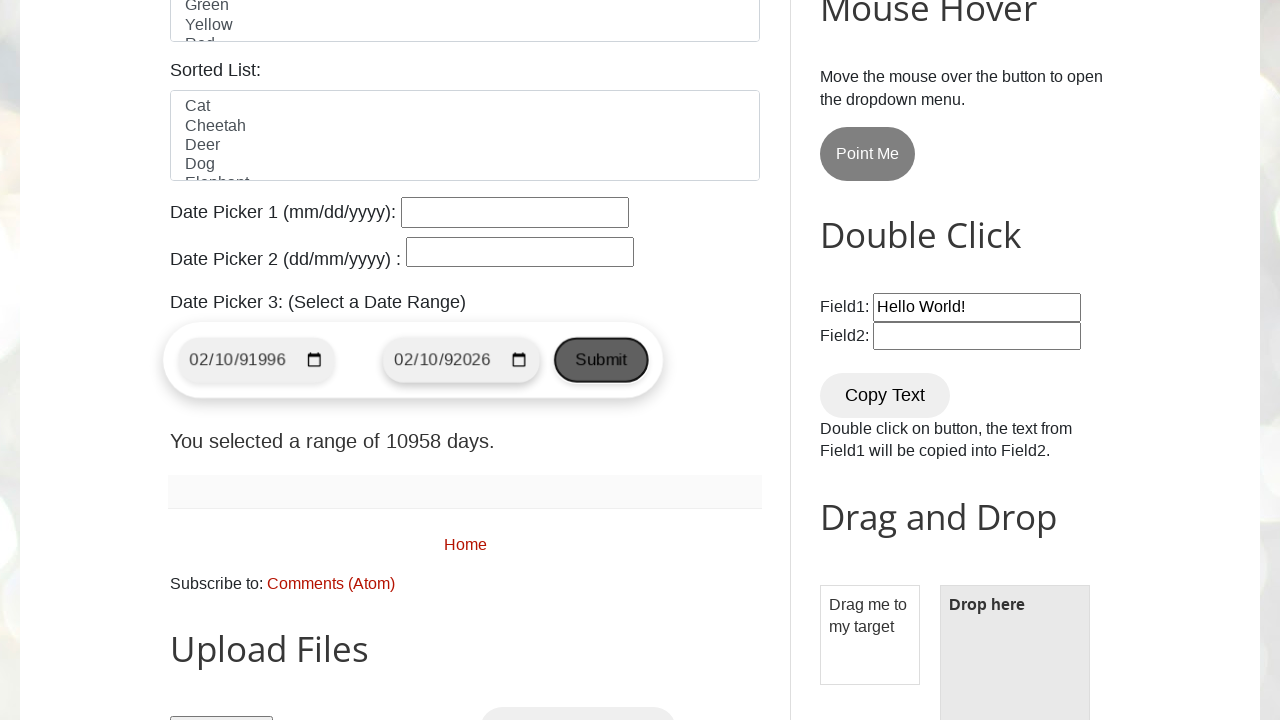

Date range result is now visible
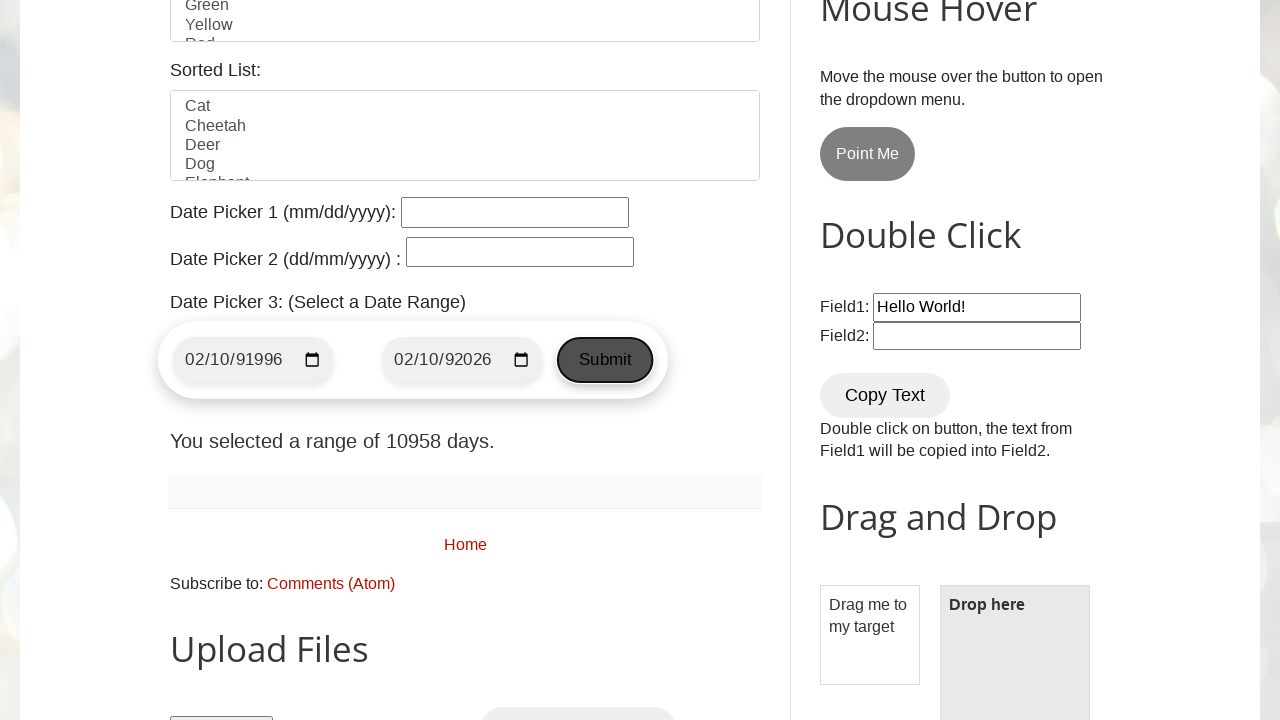

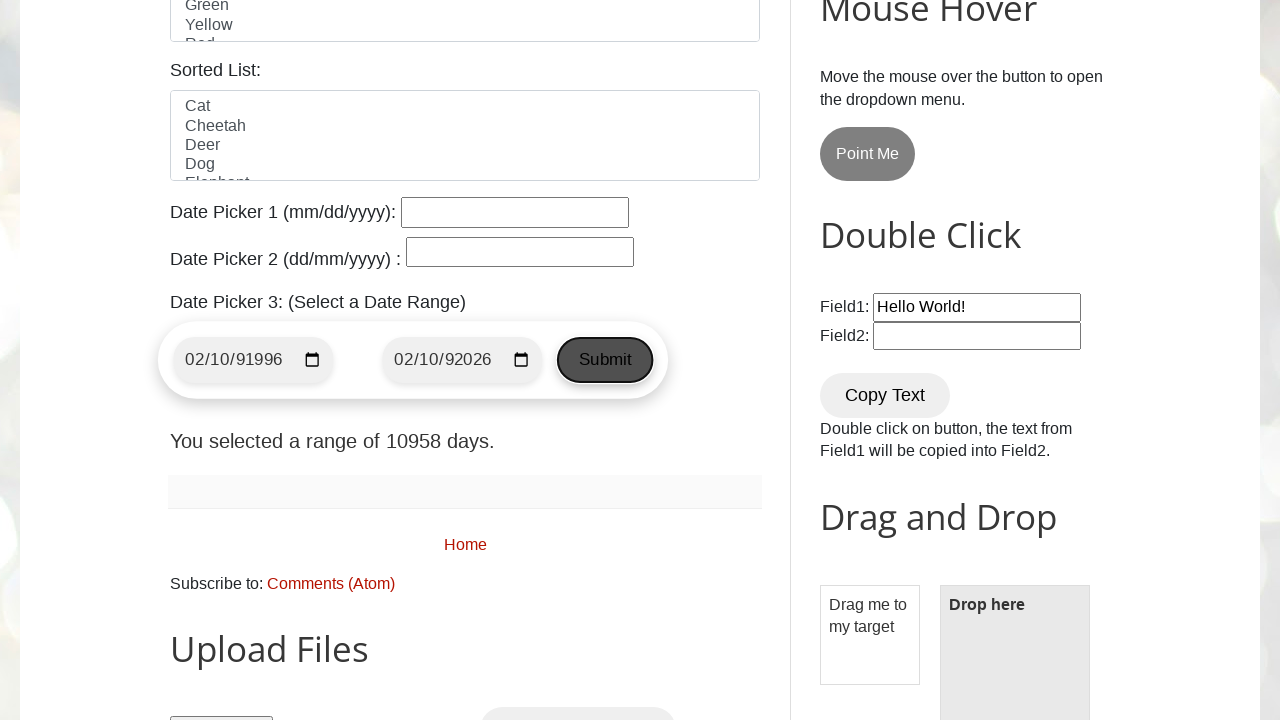